Navigates to a GeeksforGeeks article page and waits for a specific element to load

Starting URL: https://www.geeksforgeeks.org/explicit-waits-in-selenium-python/?ref=lbp

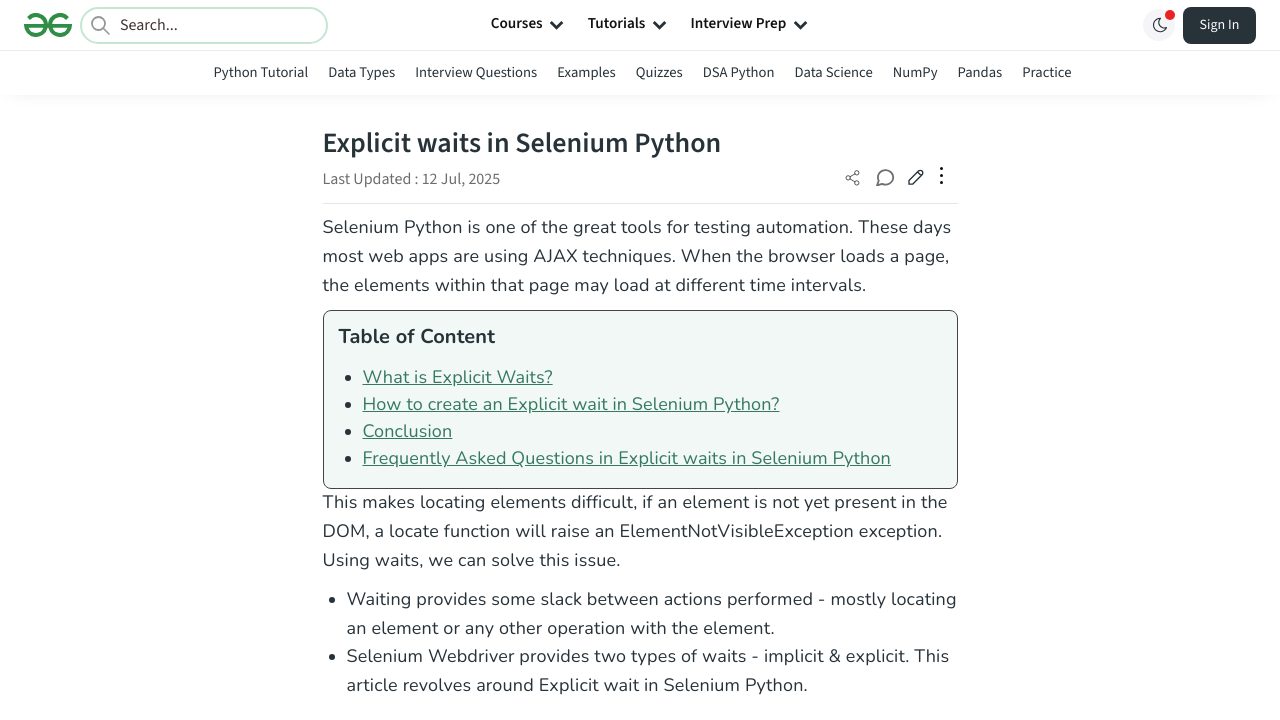

Navigated to GeeksforGeeks article page on explicit waits in Selenium Python
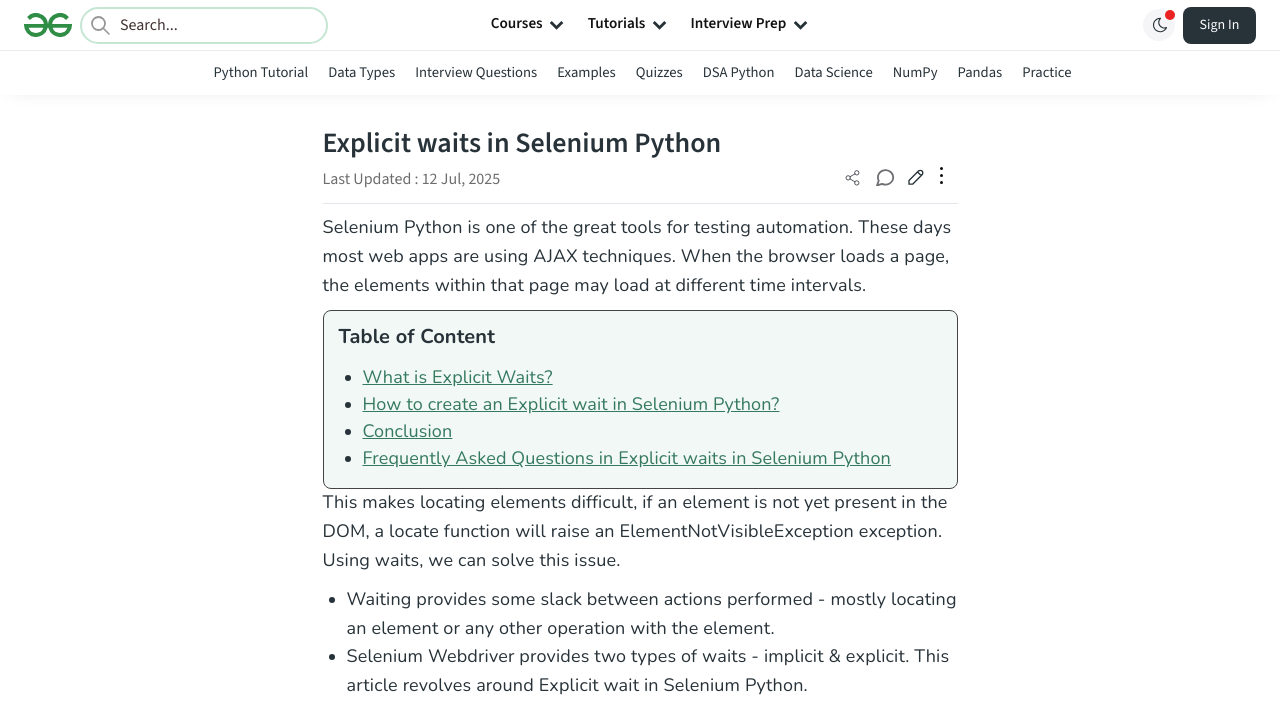

Dynamic element #myDynamicElement not found within 5 second timeout (expected behavior)
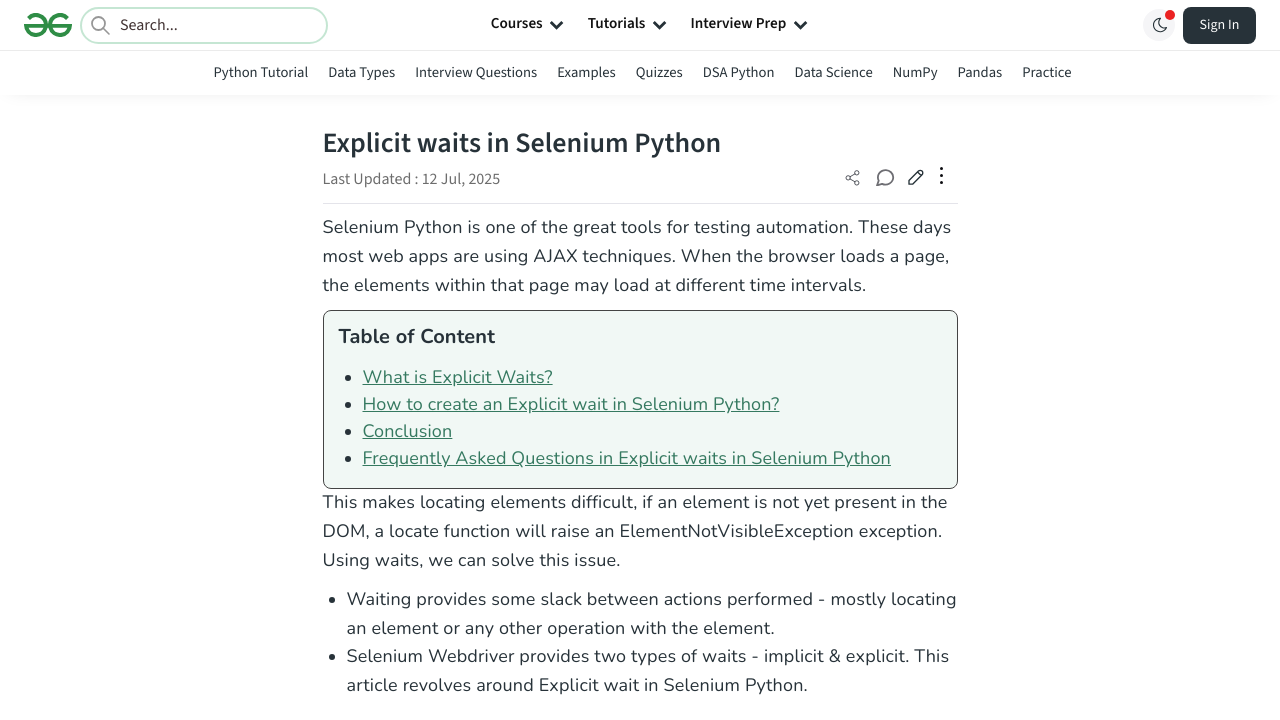

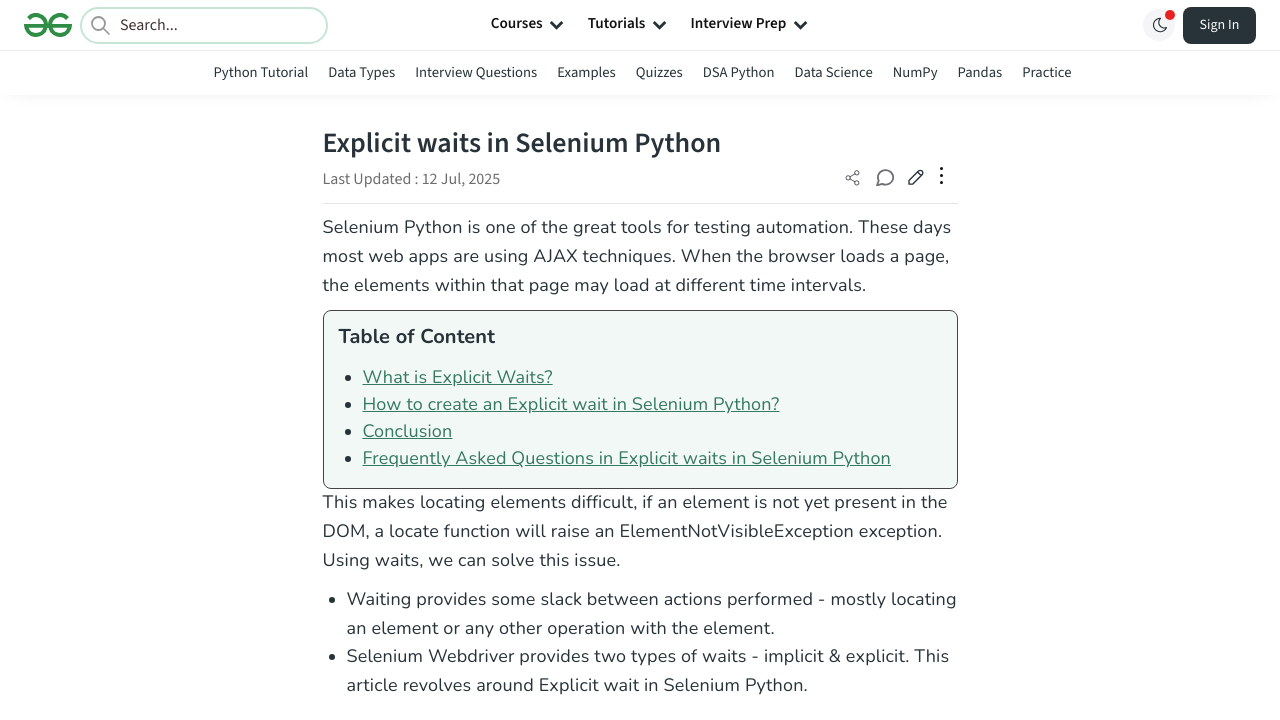